Navigates to the GUVI website and retrieves the page title

Starting URL: https://www.guvi.in

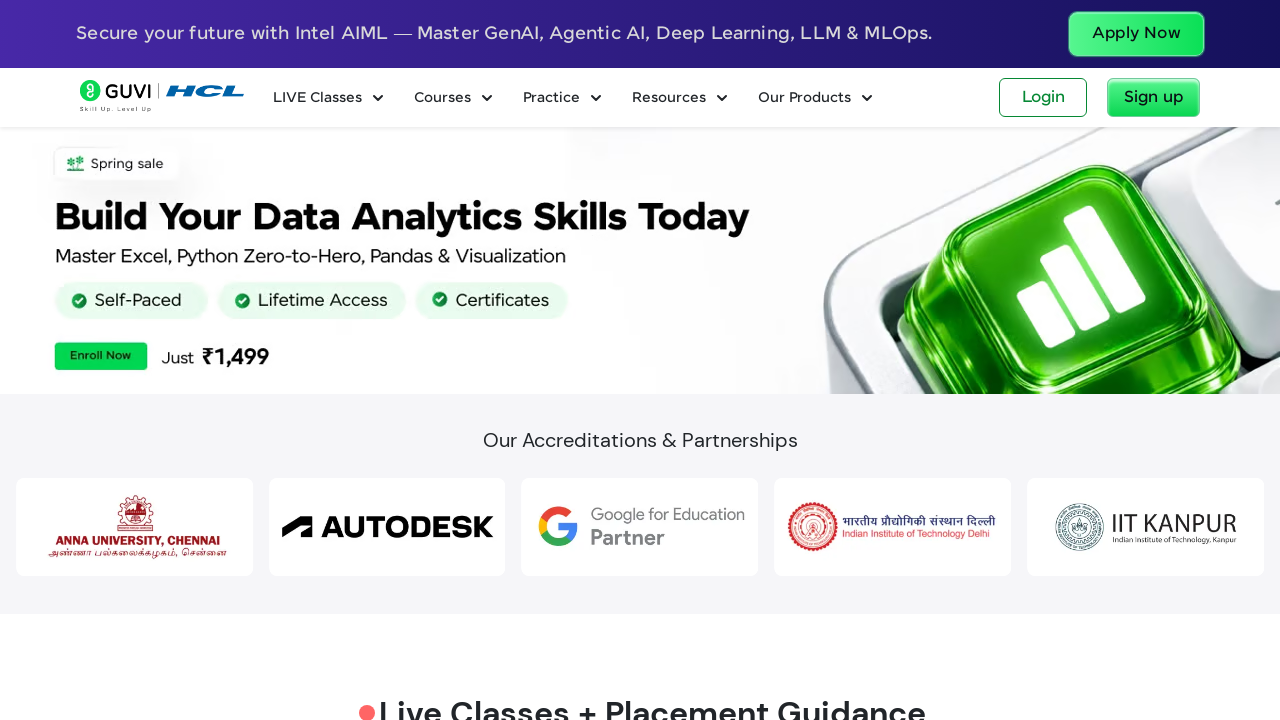

Navigated to GUVI website at https://www.guvi.in
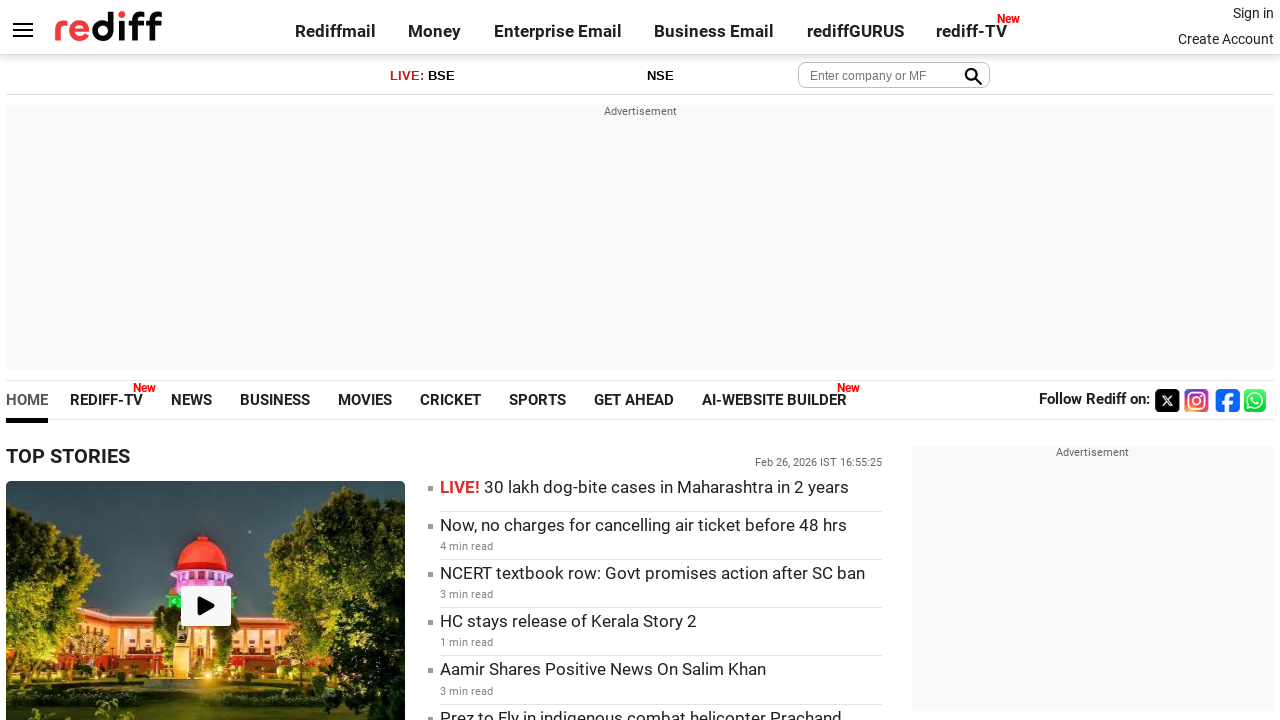

Retrieved page title: HCL GUVI | Learn to code in your native language
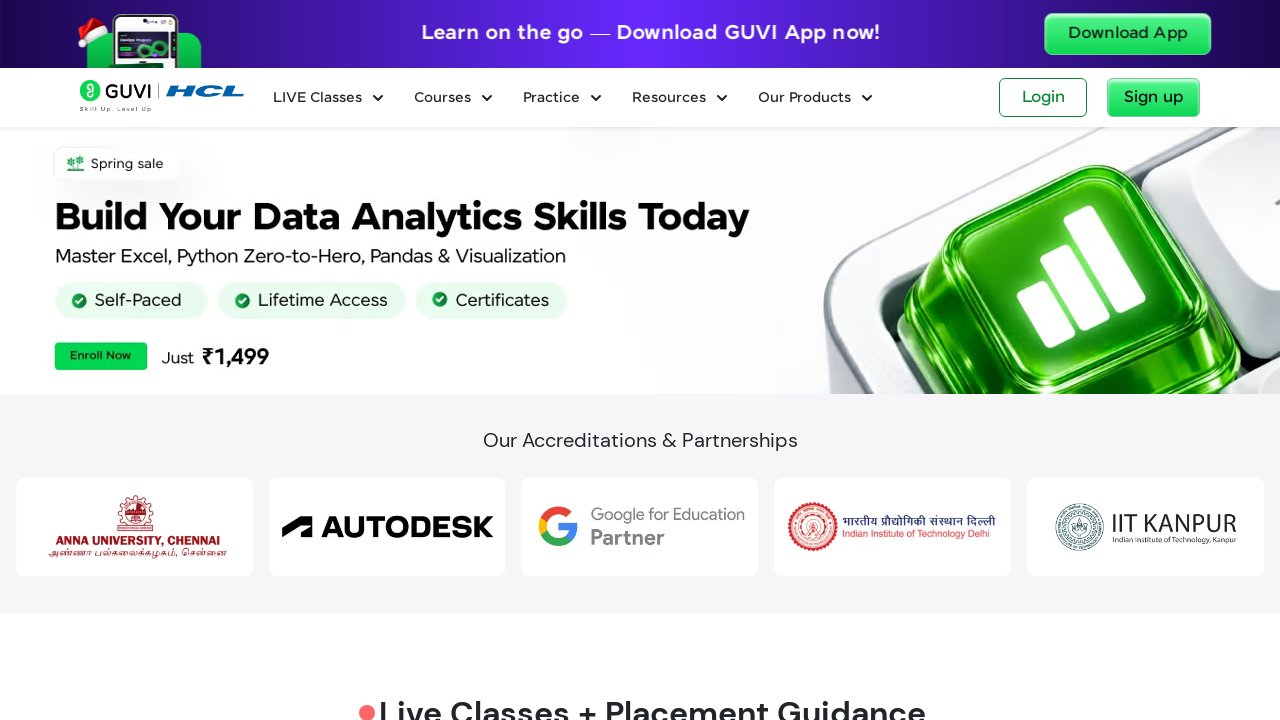

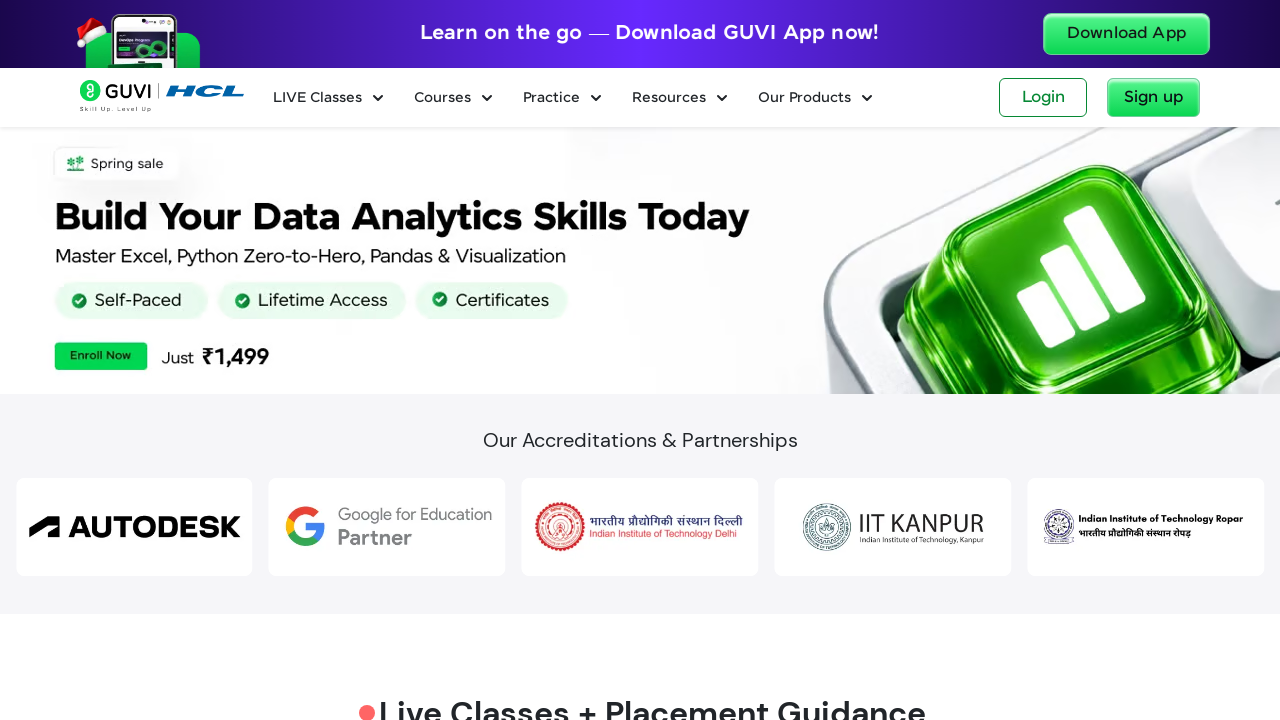